Tests clearing all completed todos using the Clear Completed button

Starting URL: https://todomvc.com/examples/angular/dist/browser/#/all

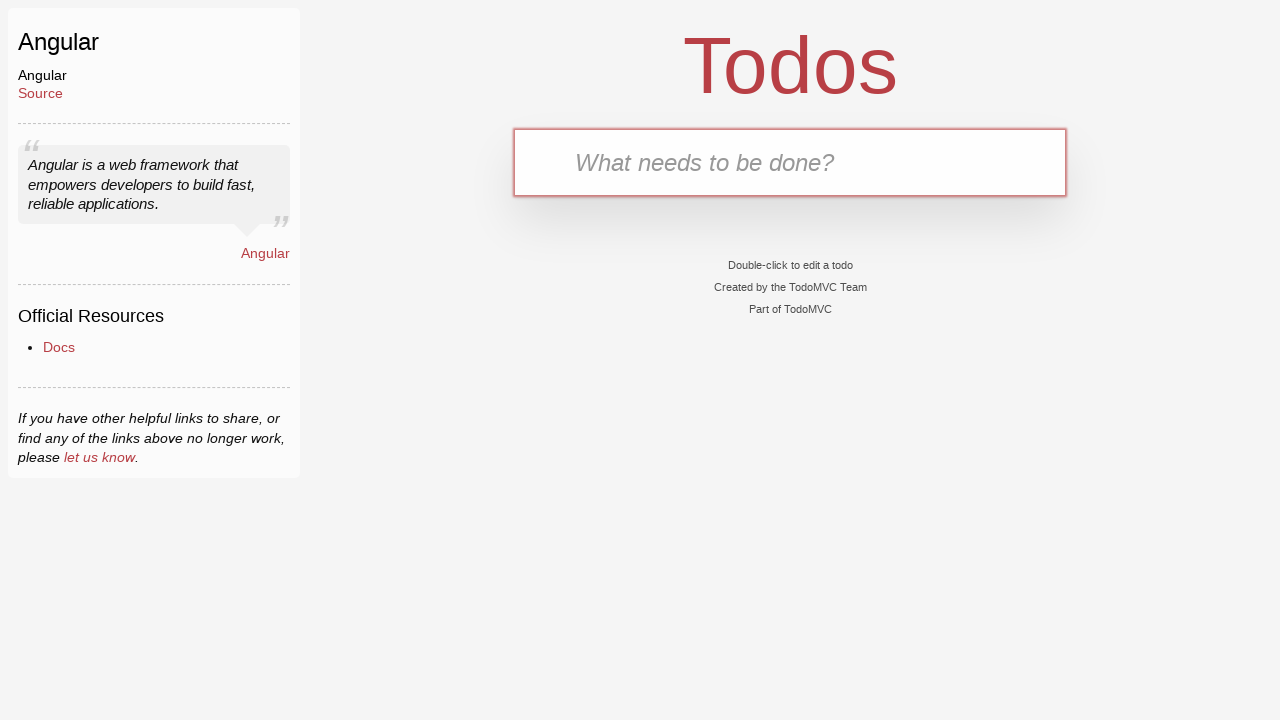

Filled new todo input field with 'buy milk' on .new-todo
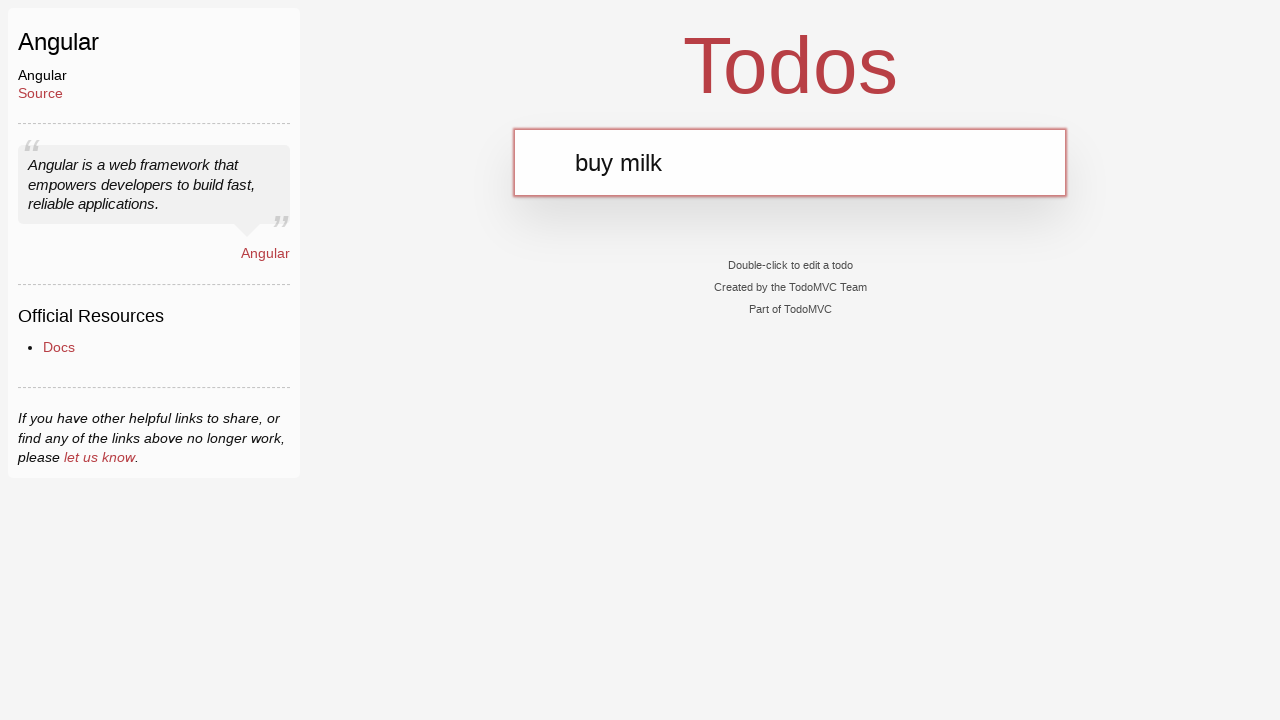

Pressed Enter to add todo item on .new-todo
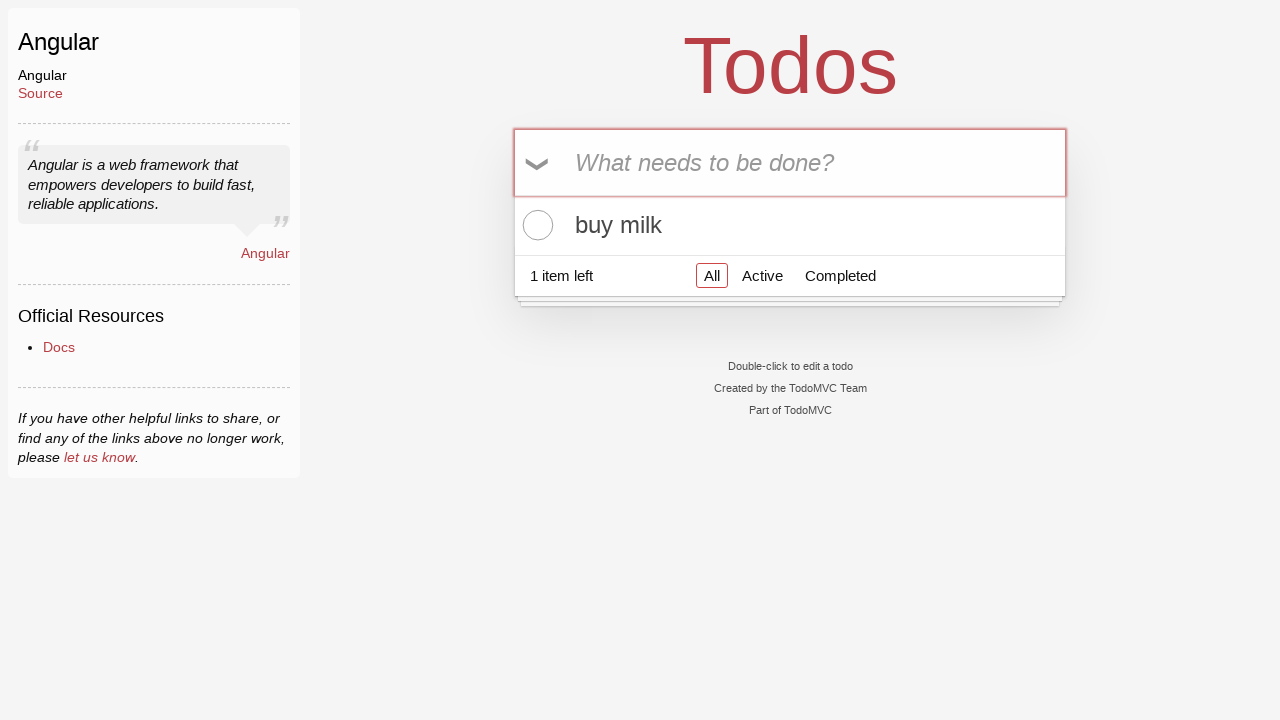

Marked first todo item as completed at (535, 225) on .todo-list li:first-child .toggle
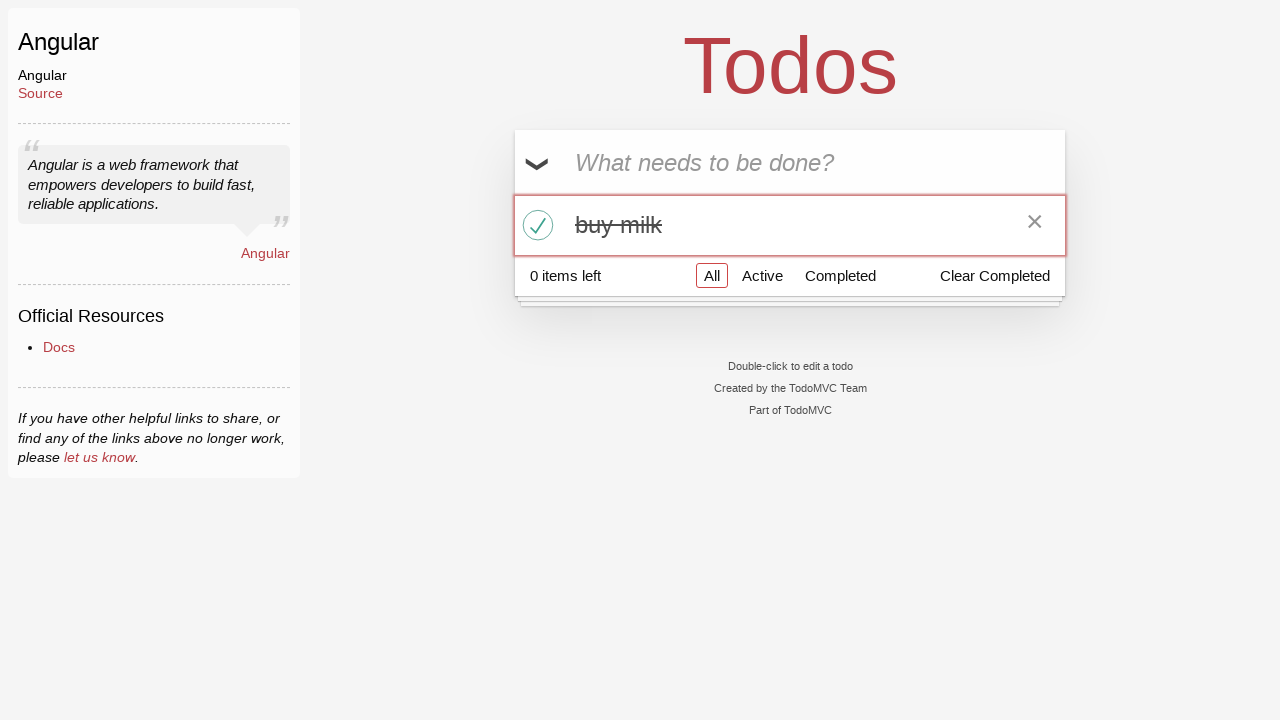

Clicked Clear Completed button to remove completed todos at (995, 275) on .clear-completed
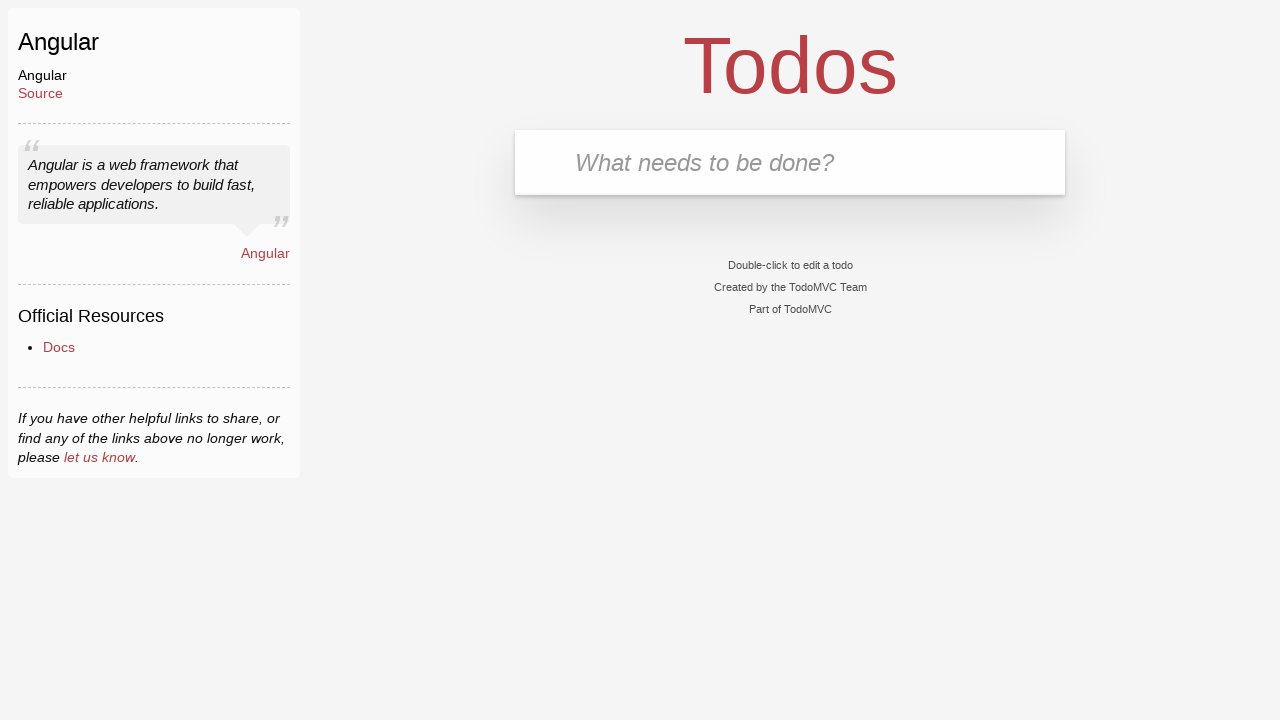

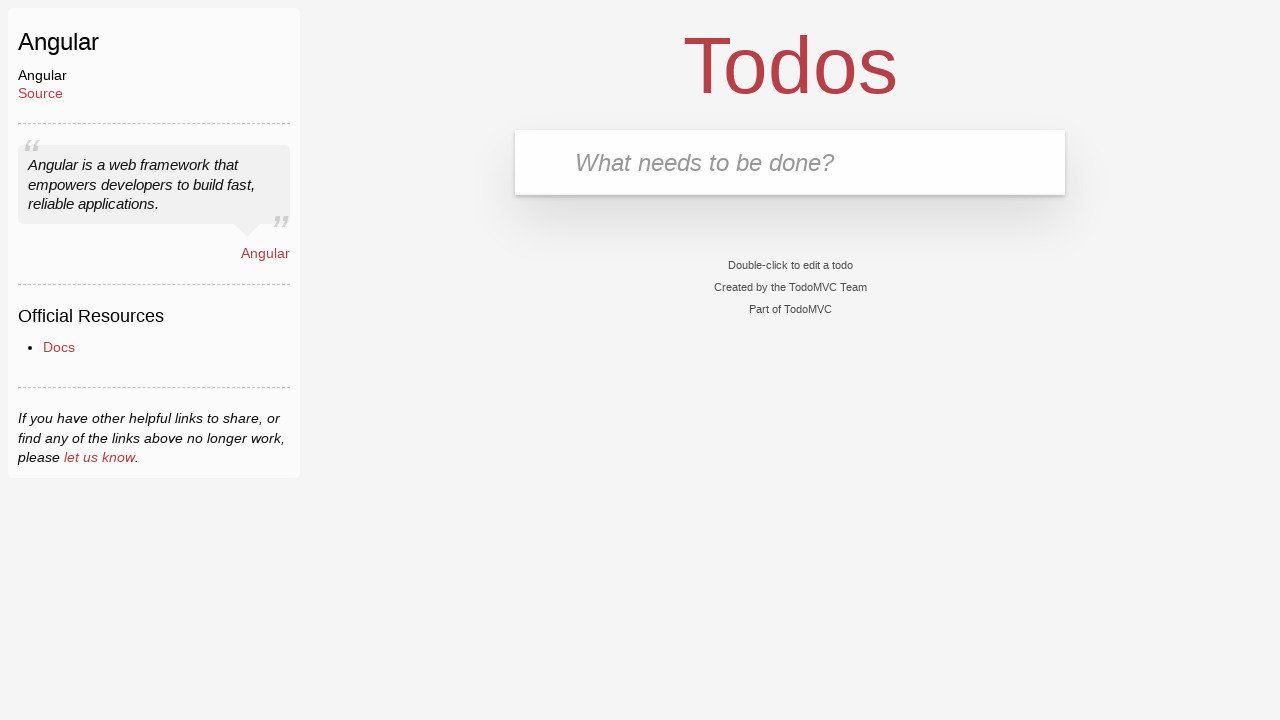